Tests that the login button is displayed when a user is selected from the dropdown menu

Starting URL: https://www.globalsqa.com/angularJs-protractor/BankingProject/#/customer

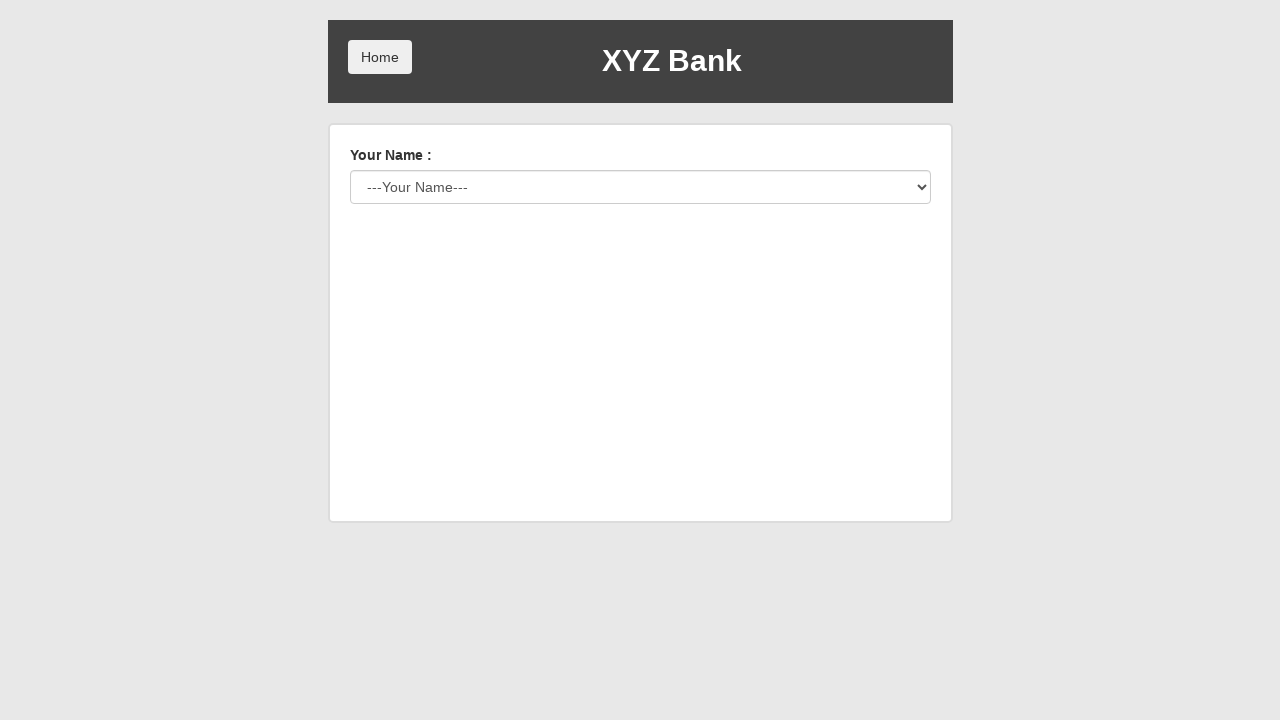

Selected 'Harry Potter' from the user dropdown menu on #userSelect
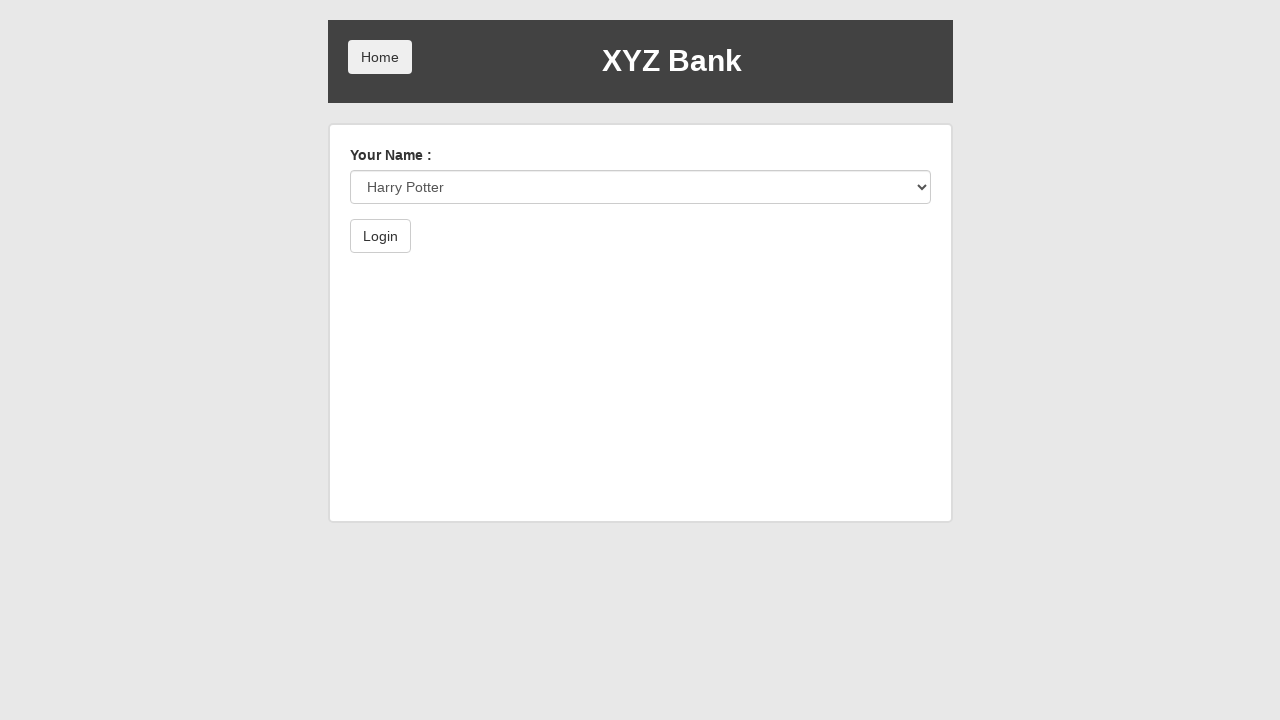

Located the login button element
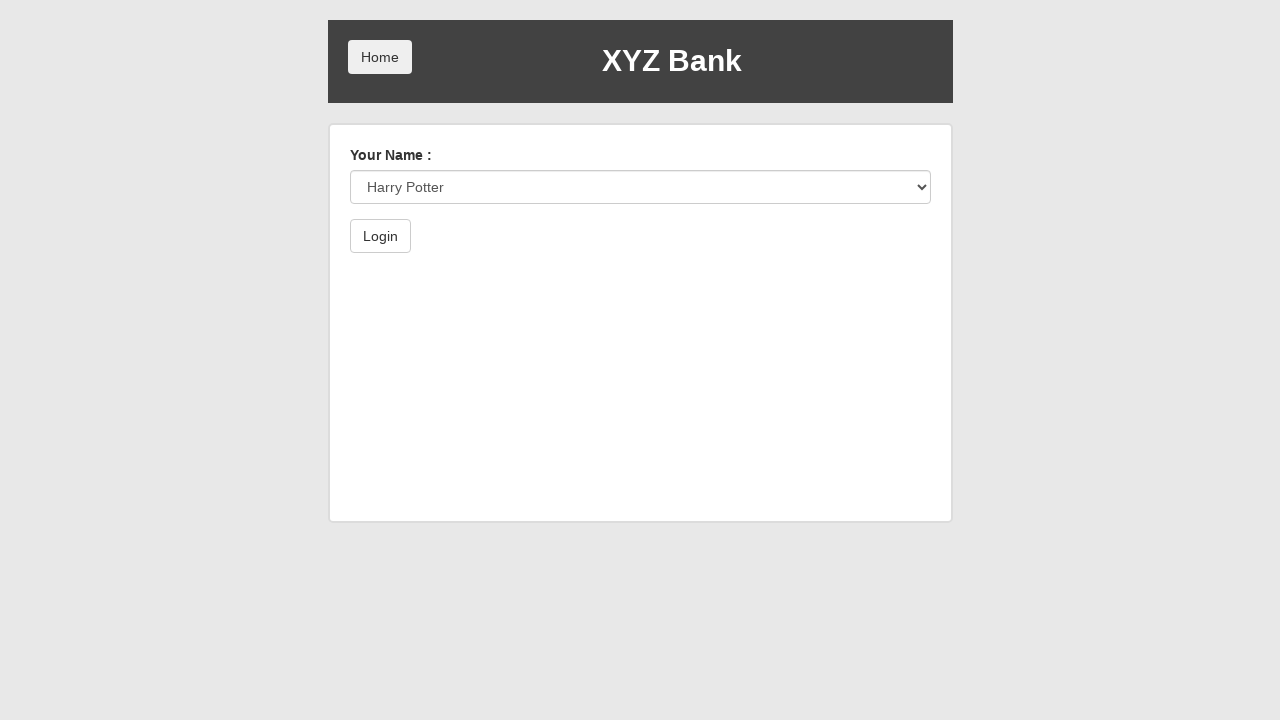

Verified that the login button is visible after user selection
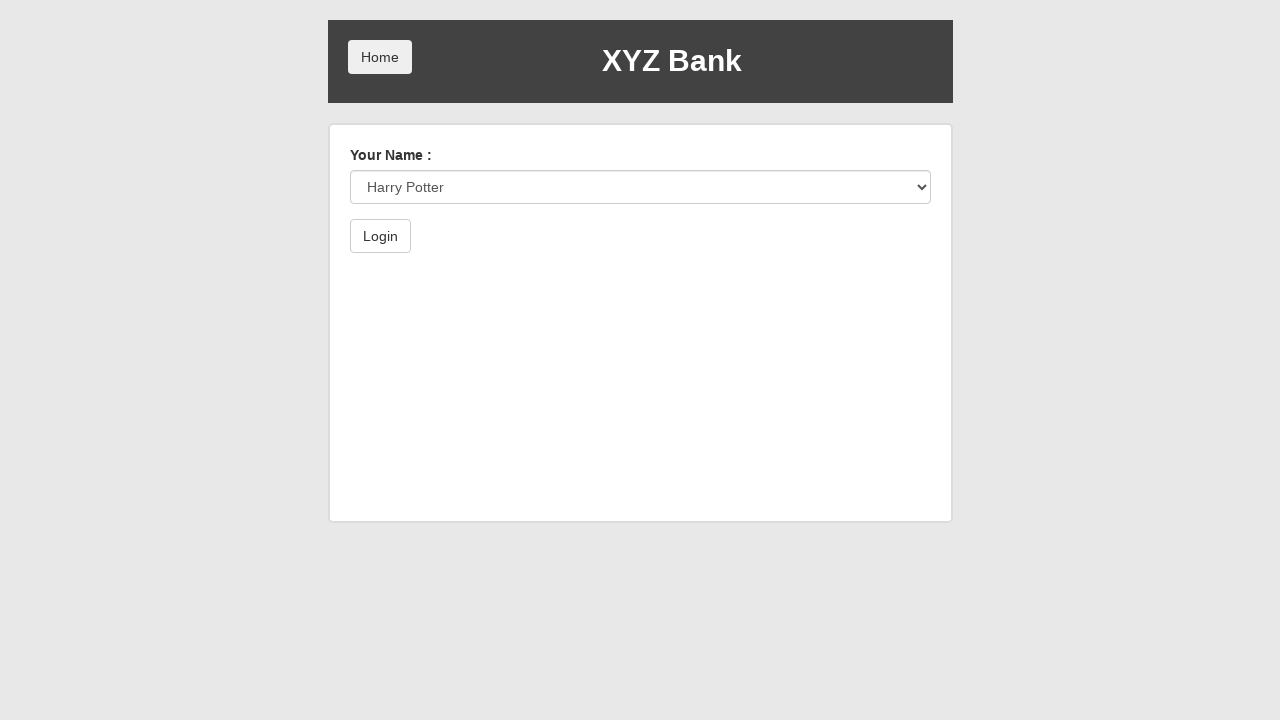

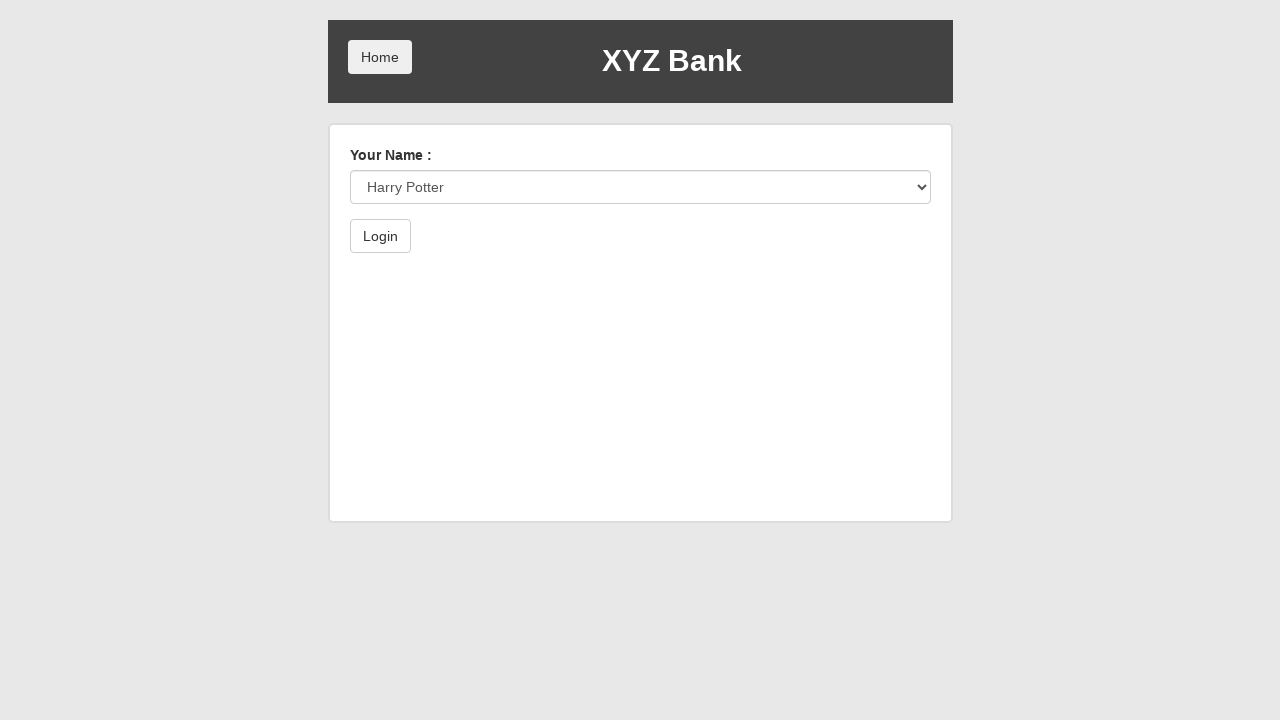